Tests JavaScript alert and confirm dialog handling by entering a name, triggering alerts, and accepting or dismissing them. Covers three scenarios: accepting an alert, accepting a confirm dialog, and dismissing a confirm dialog.

Starting URL: https://rahulshettyacademy.com/AutomationPractice/

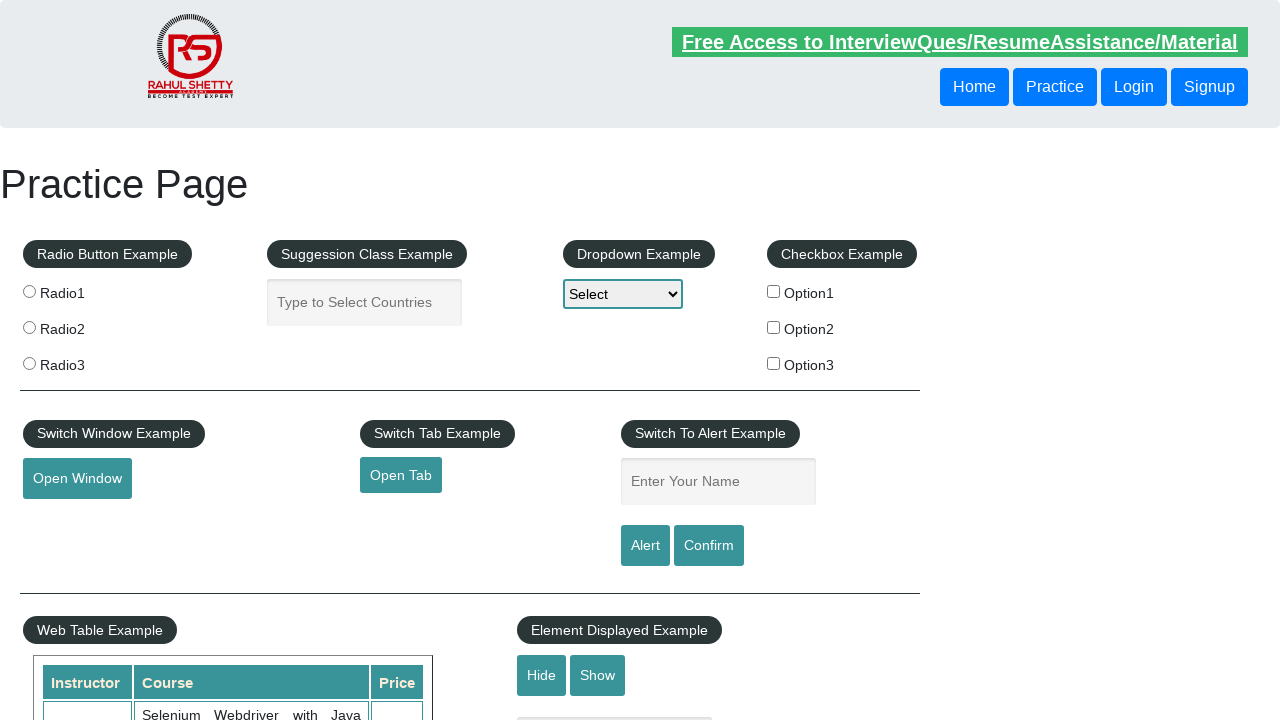

Filled name field with 'John Doe' for alert scenario on #name
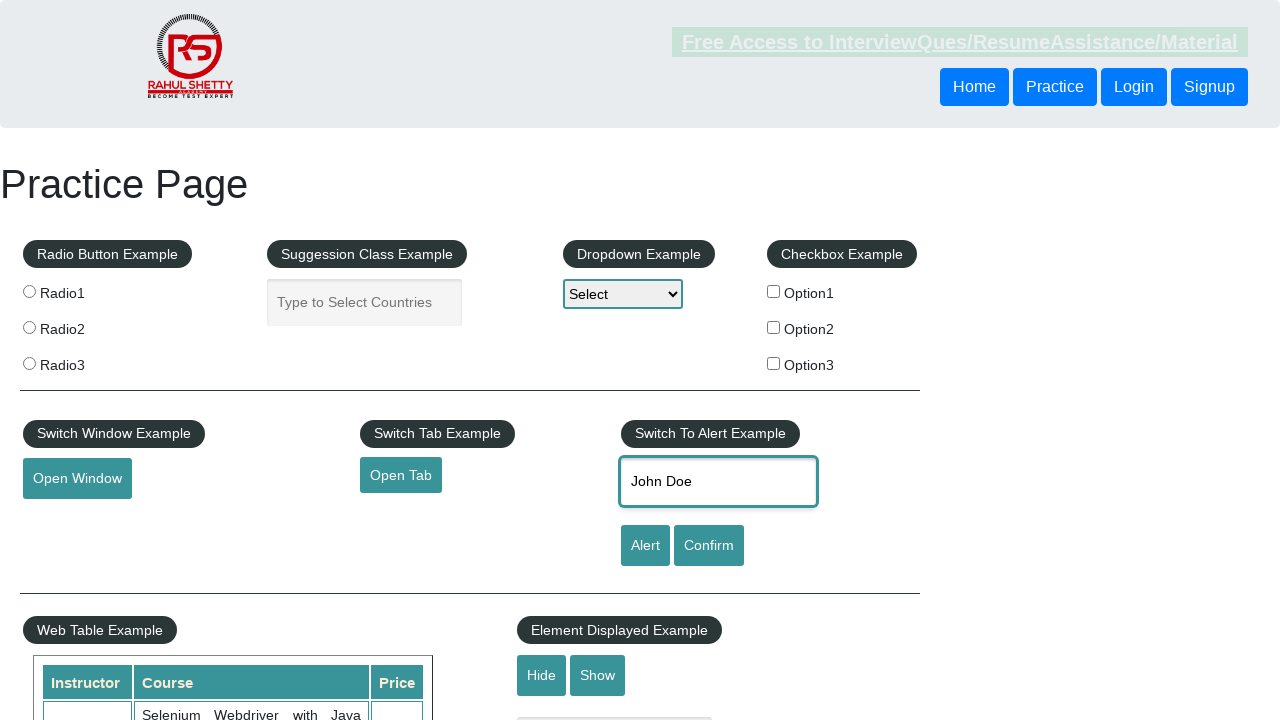

Clicked alert button to trigger JavaScript alert at (645, 546) on #alertbtn
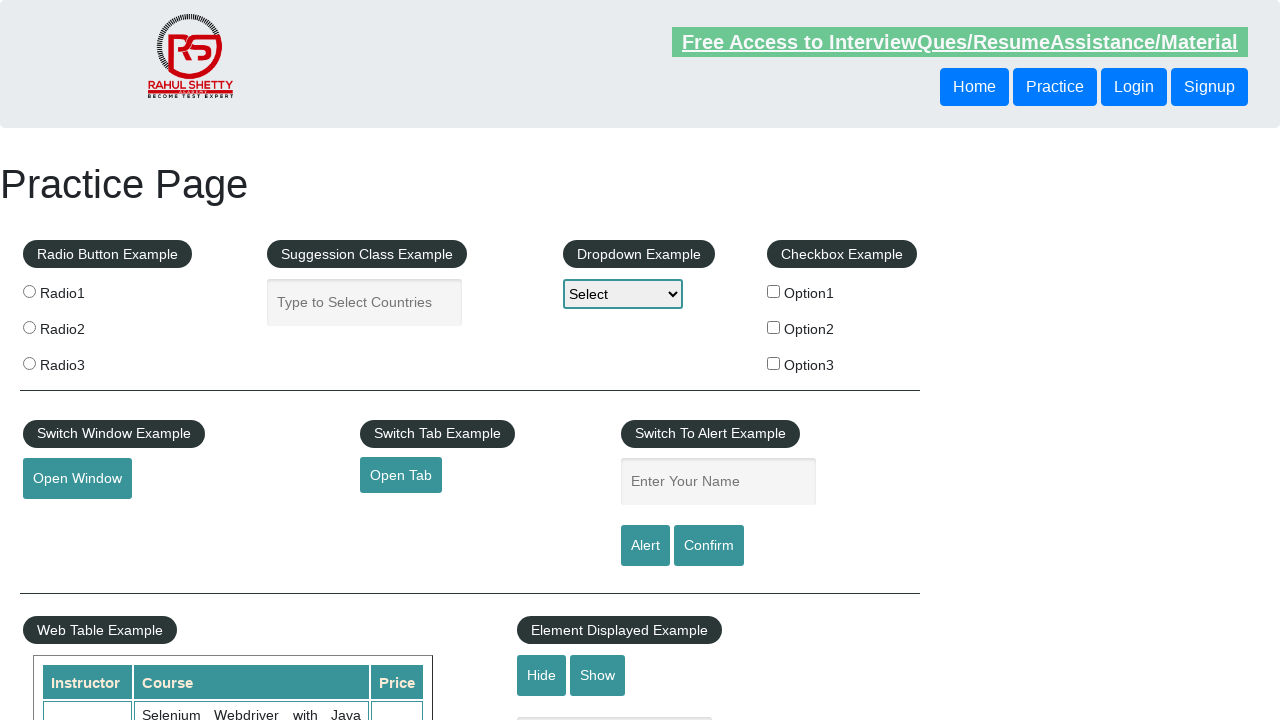

Set up dialog handler to accept alert
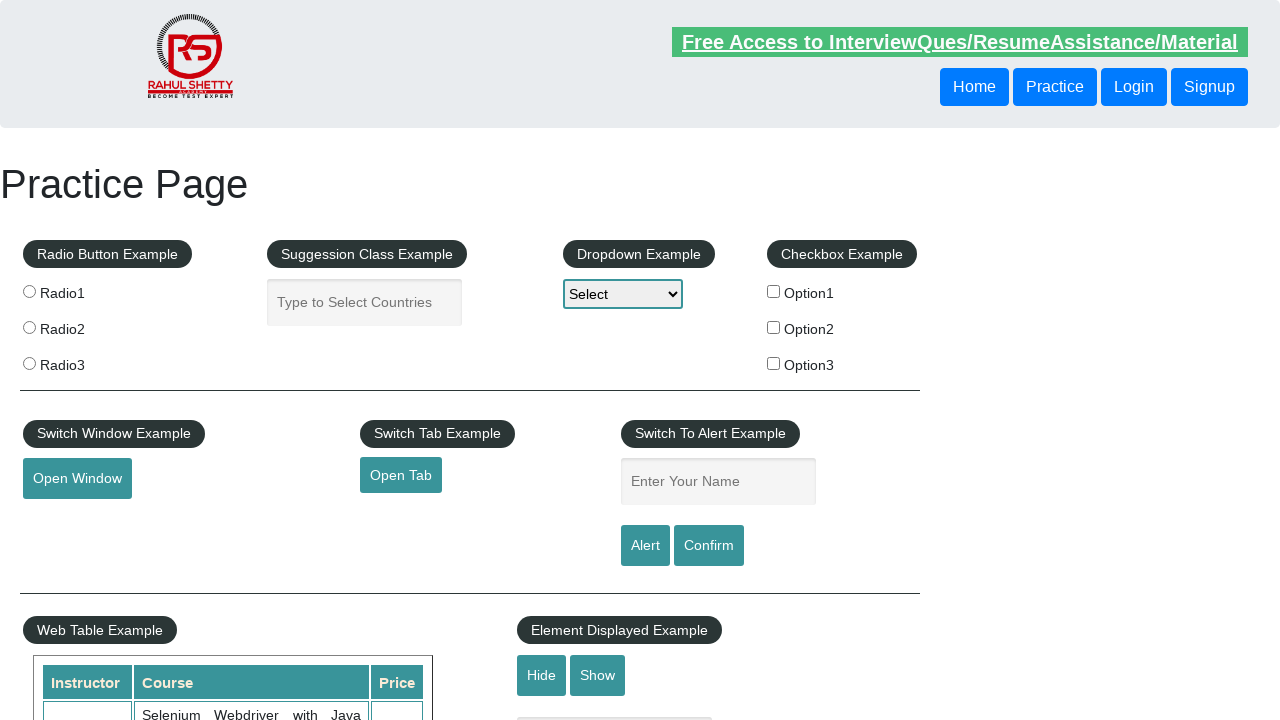

Waited for alert to be processed
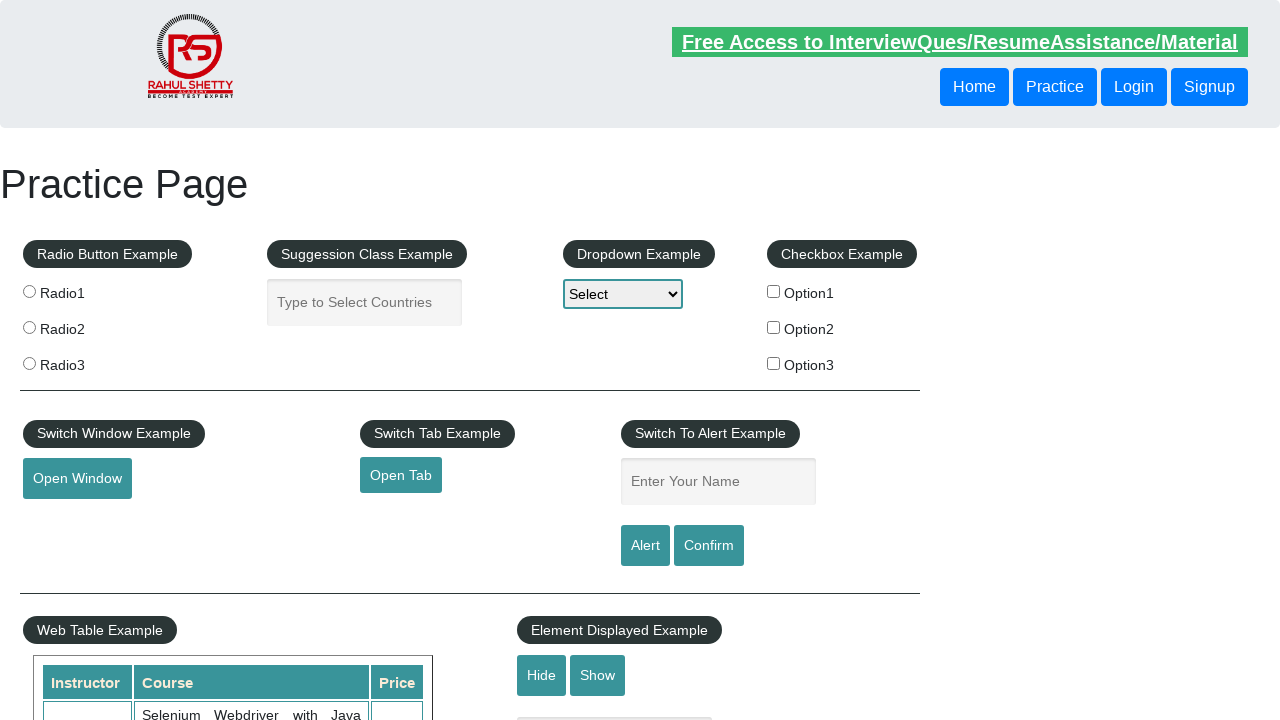

Cleared name field after accepting alert on #name
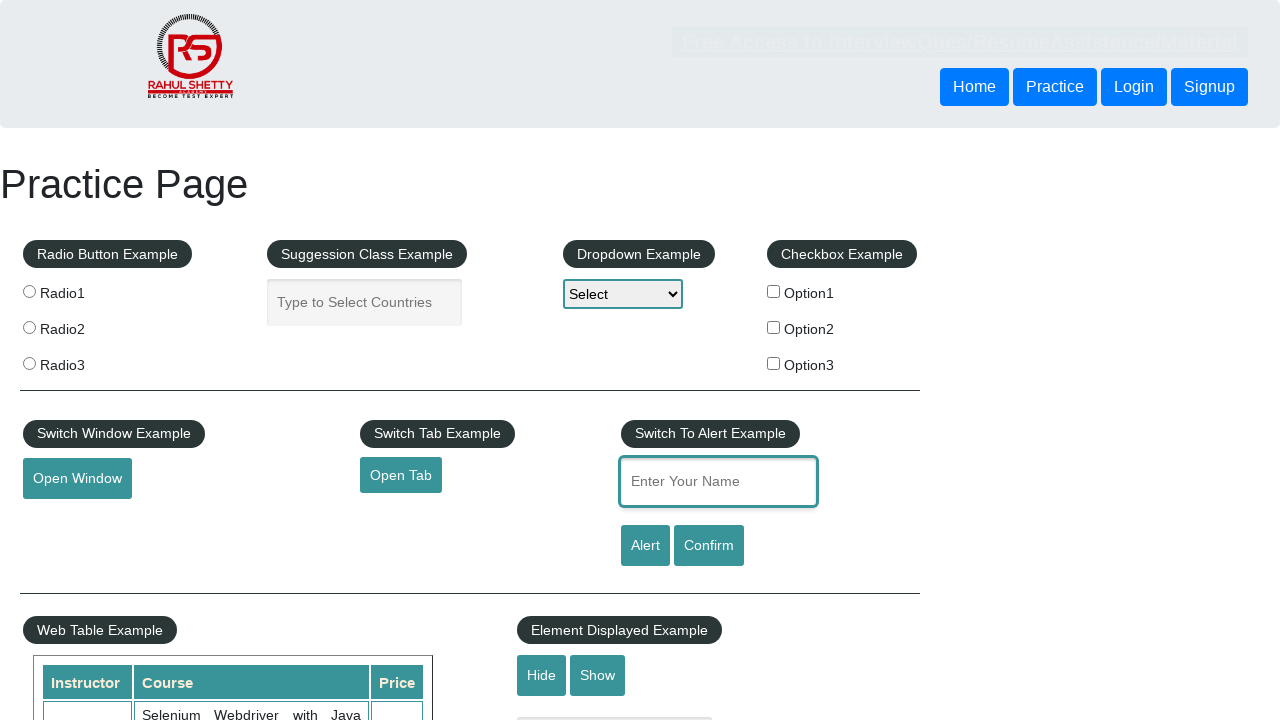

Filled name field with 'John Doe' for confirm accept scenario on #name
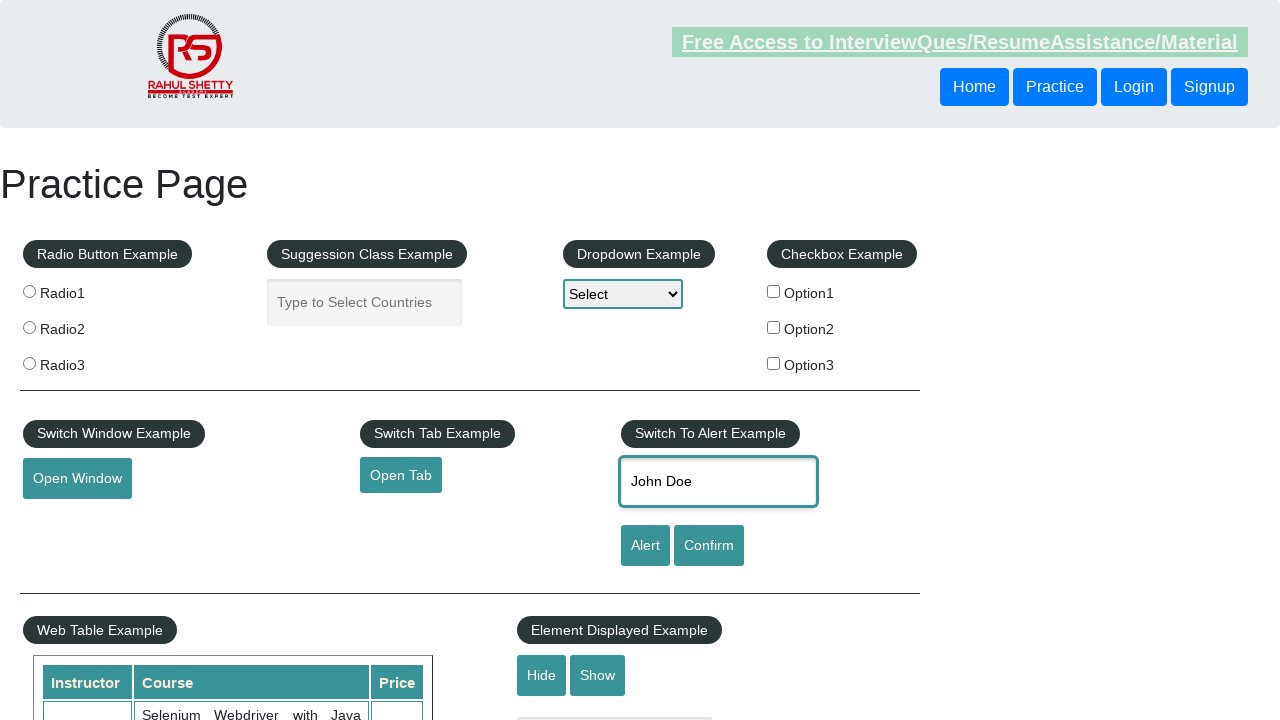

Set up dialog handler to accept confirm dialog
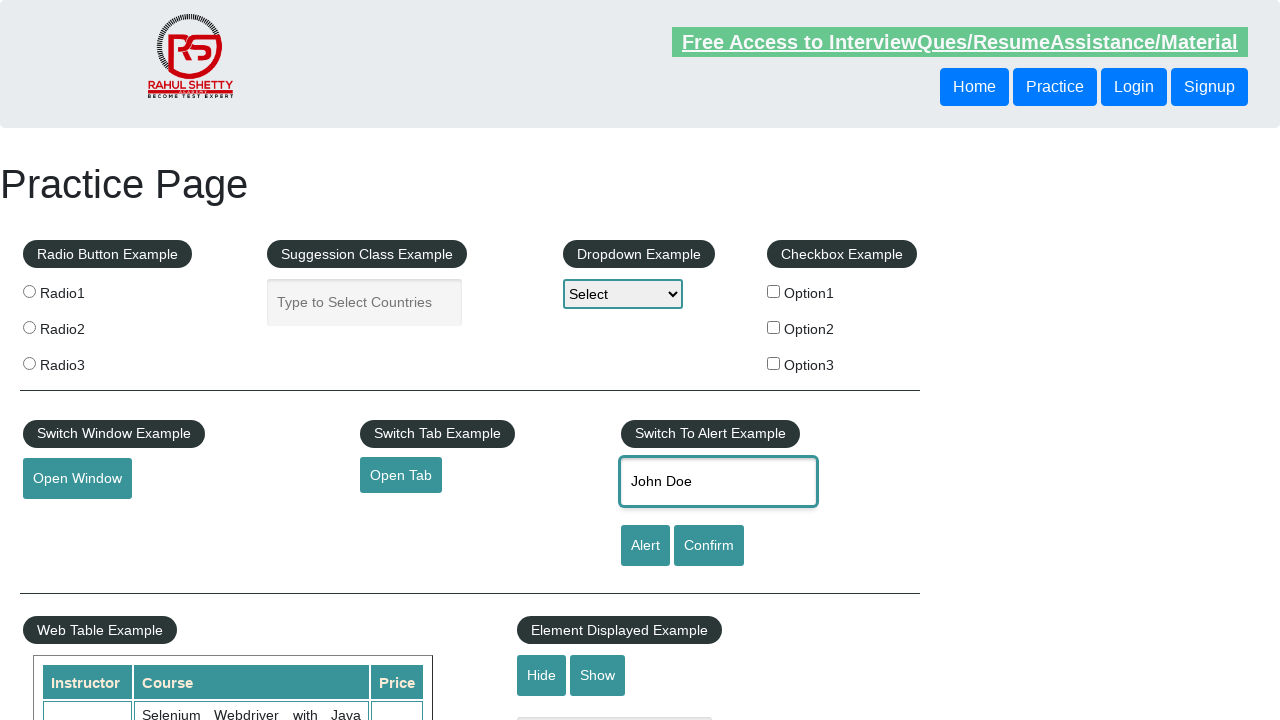

Clicked confirm button to trigger confirm dialog at (709, 546) on #confirmbtn
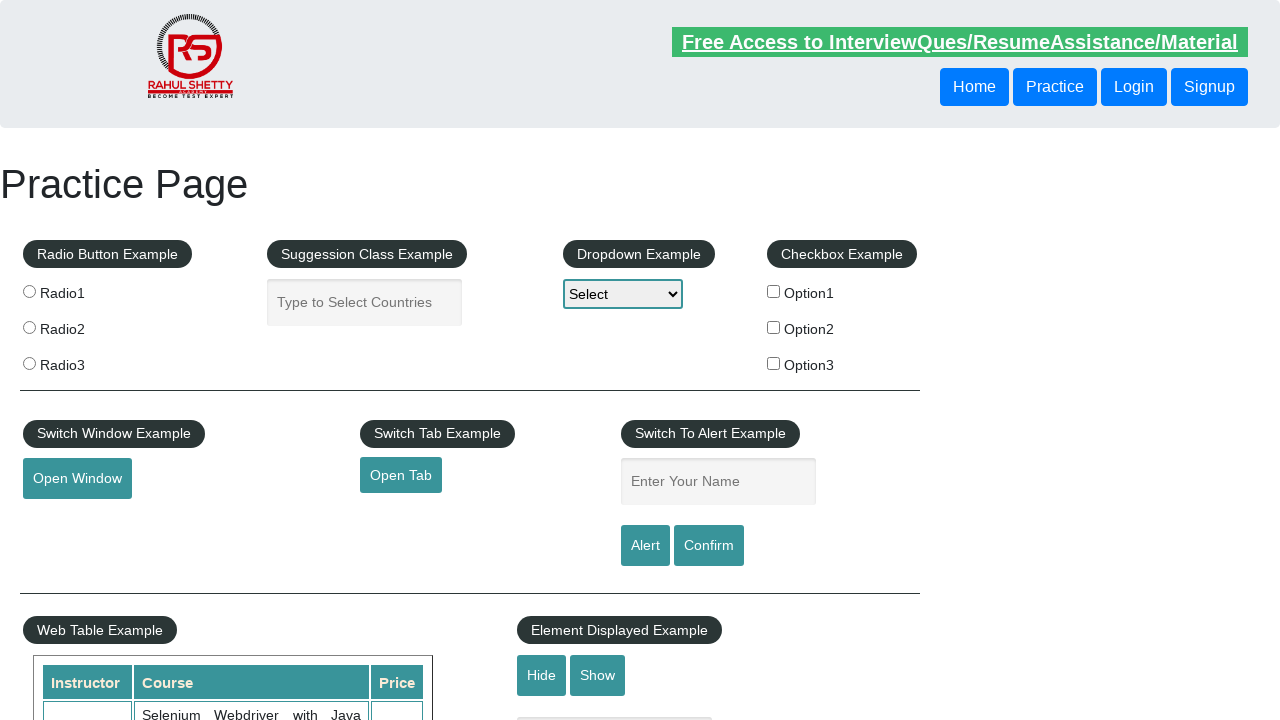

Waited for confirm dialog to be processed after accepting
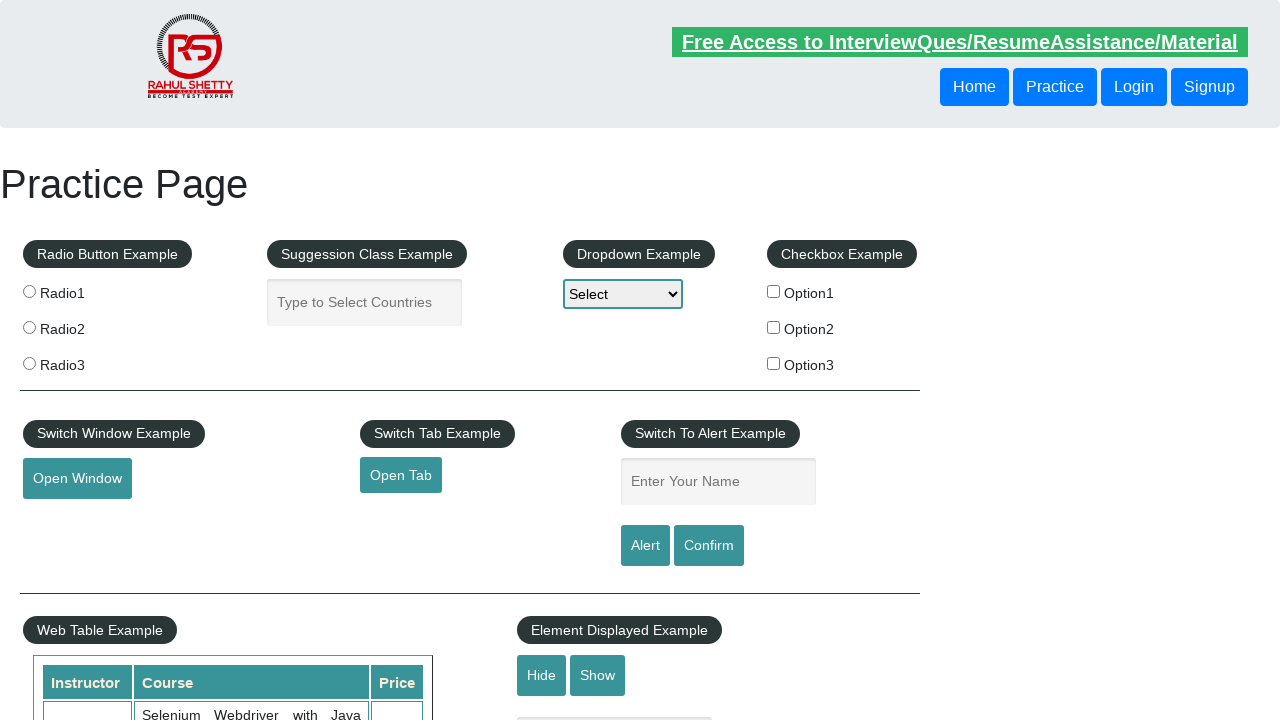

Cleared name field after accepting confirm dialog on #name
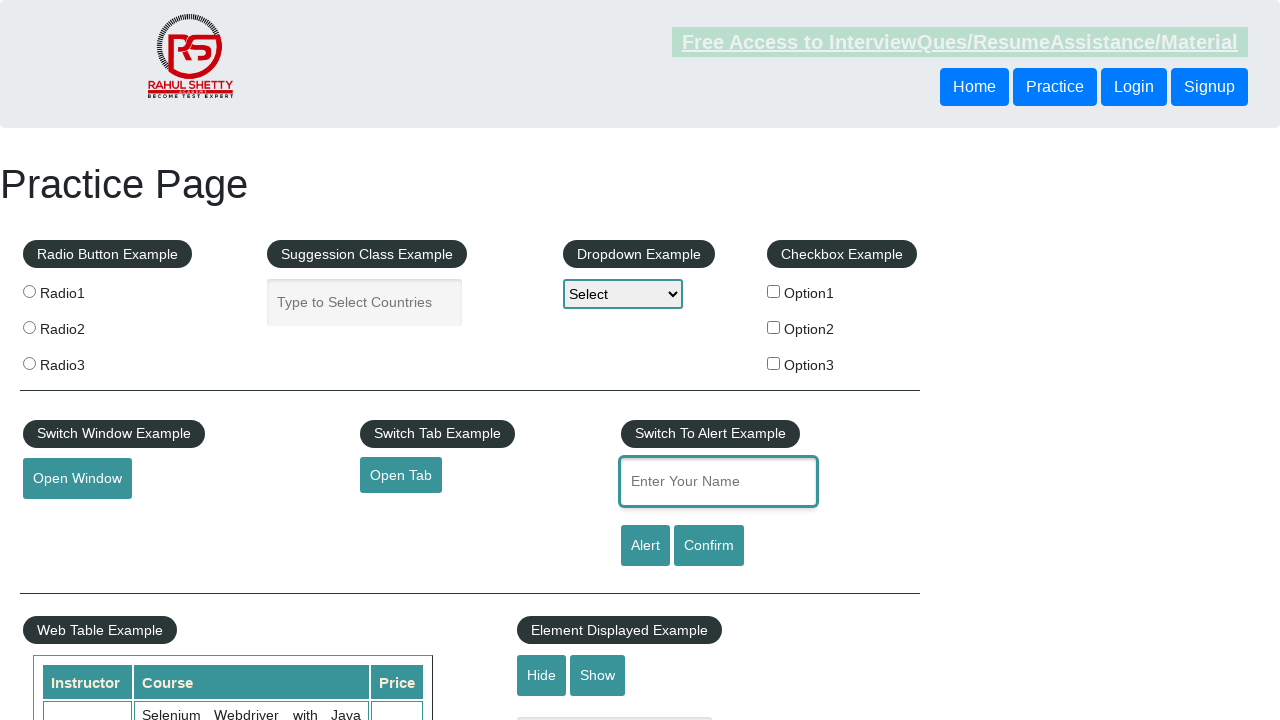

Filled name field with 'John Doe' for confirm dismiss scenario on #name
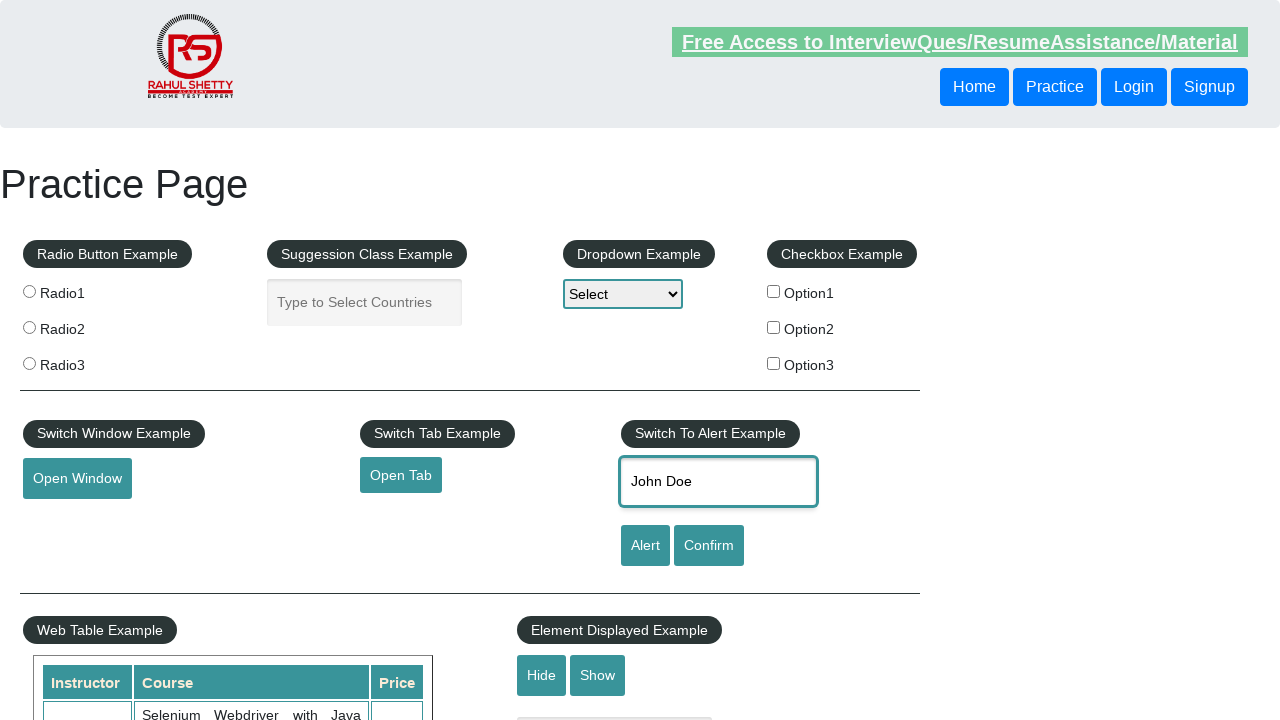

Set up dialog handler to dismiss confirm dialog
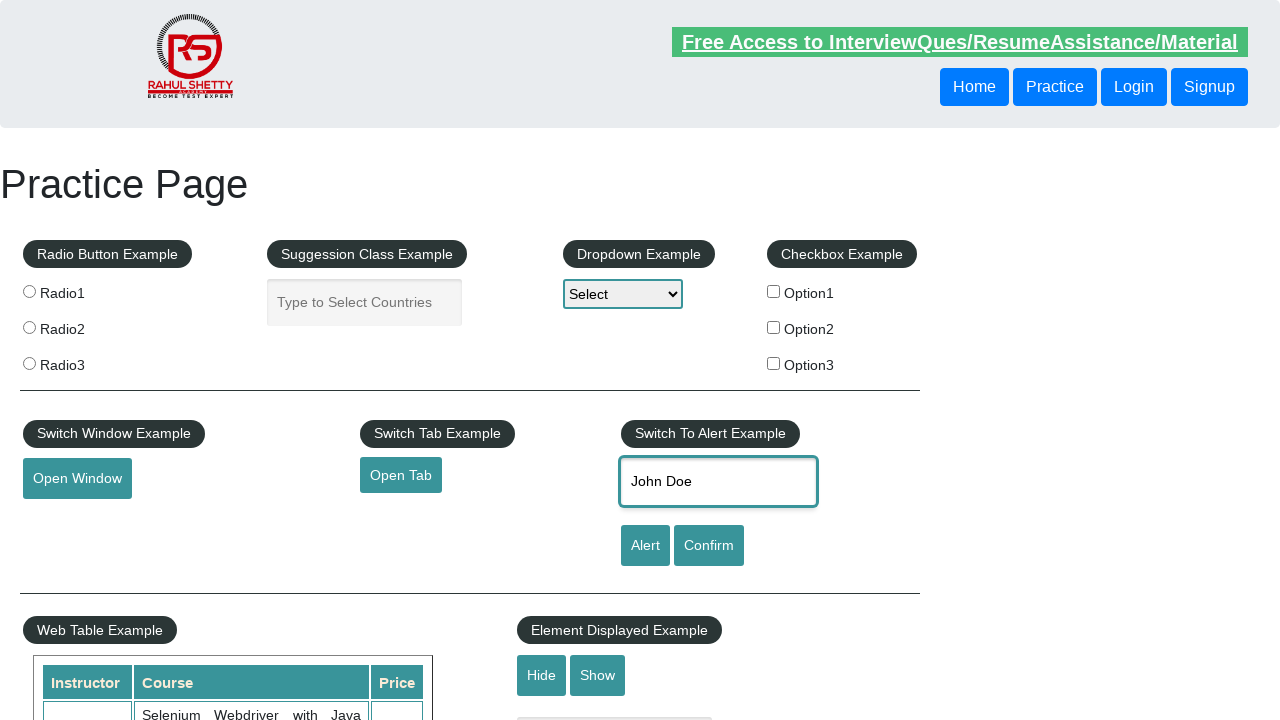

Clicked confirm button to trigger confirm dialog for dismissal at (709, 546) on #confirmbtn
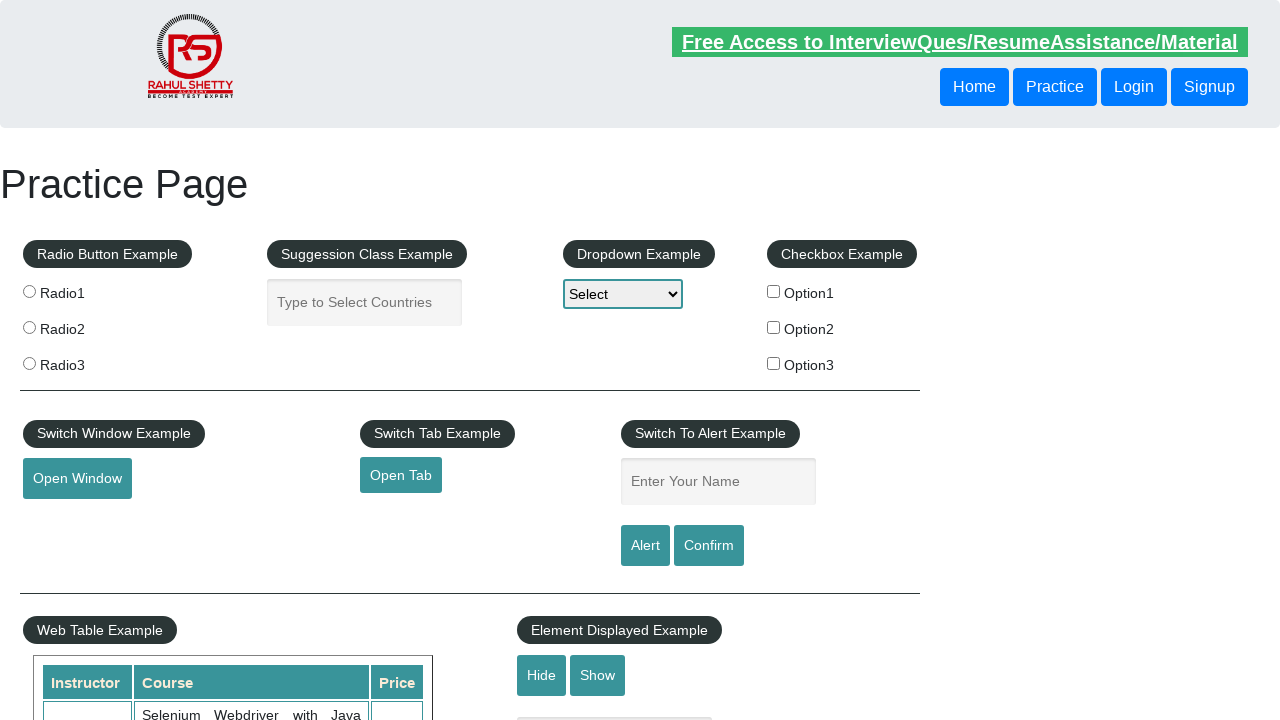

Waited for confirm dialog to be processed after dismissing
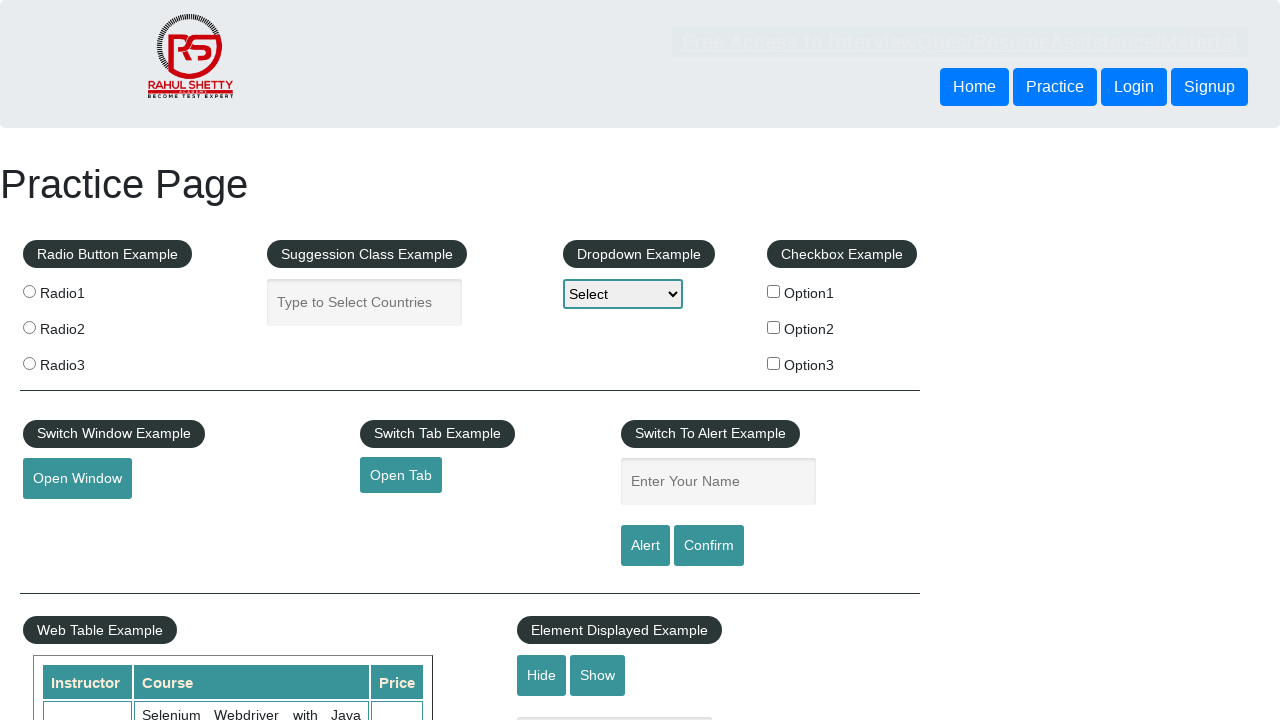

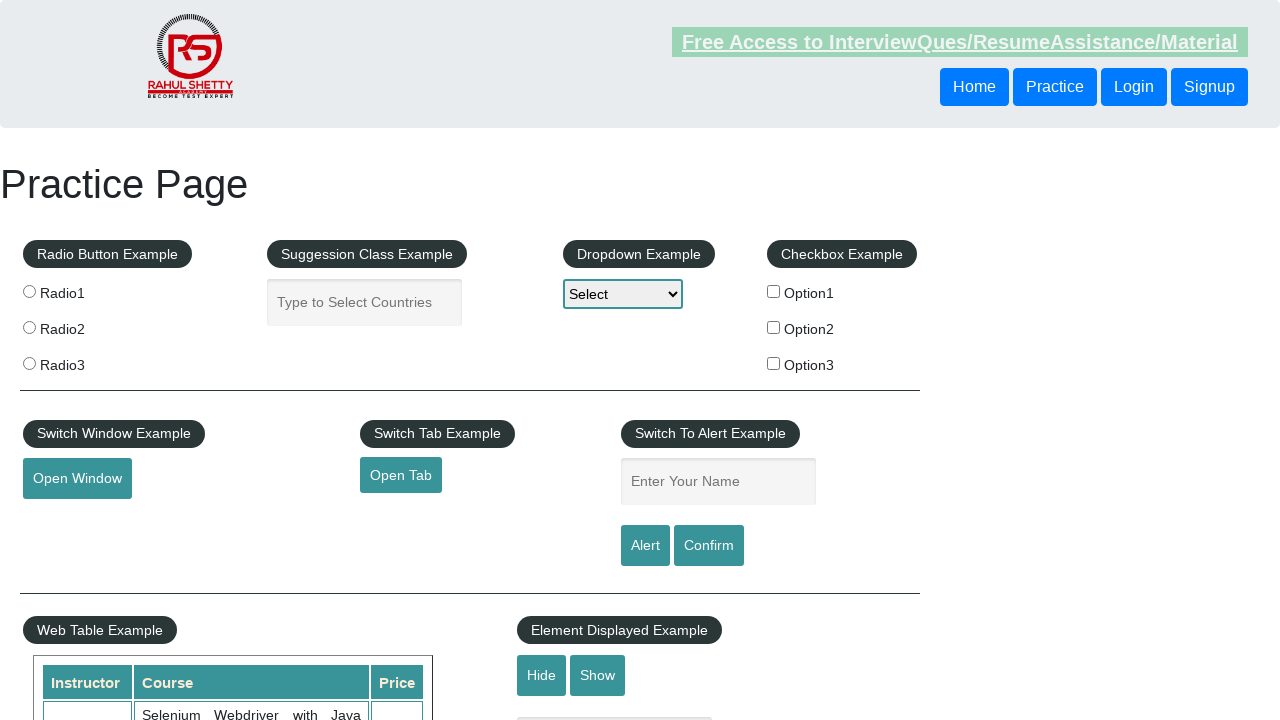